Tests the new customer registration form by clicking the link, resetting the form, filling in customer details, and submitting

Starting URL: http://andestech.org/learning/rfb18/index.html

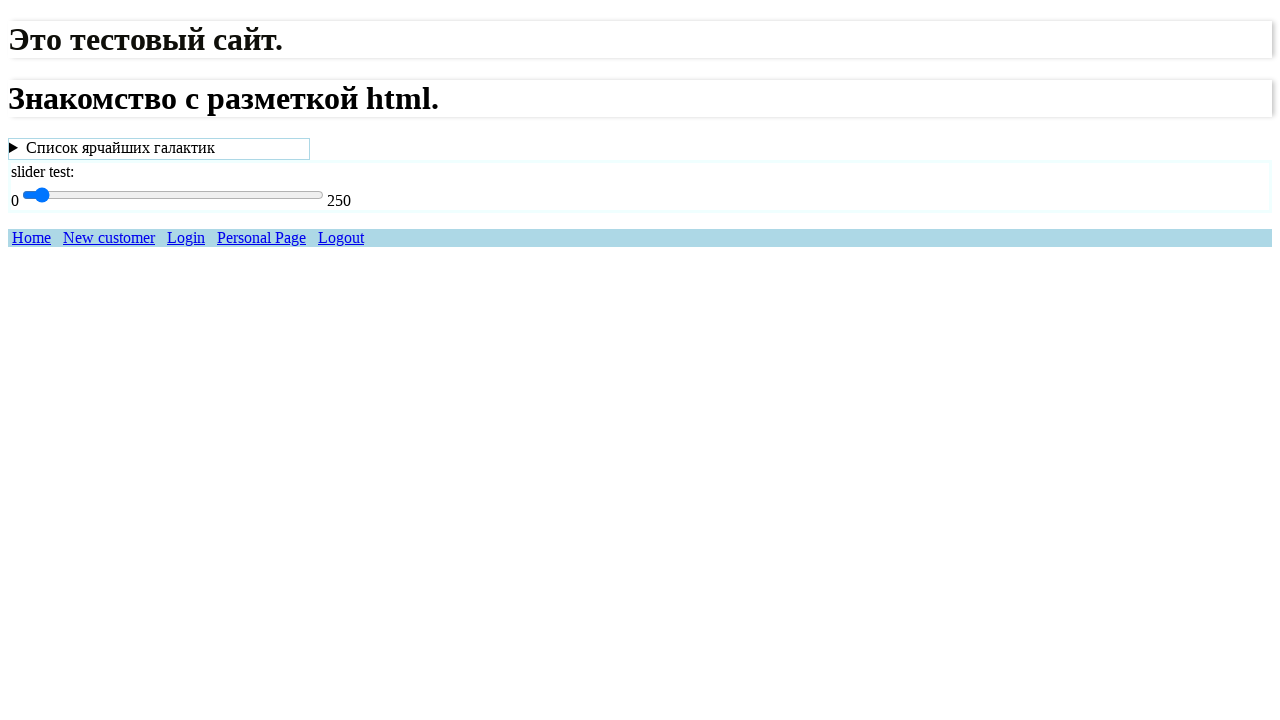

Navigated to the customer registration page
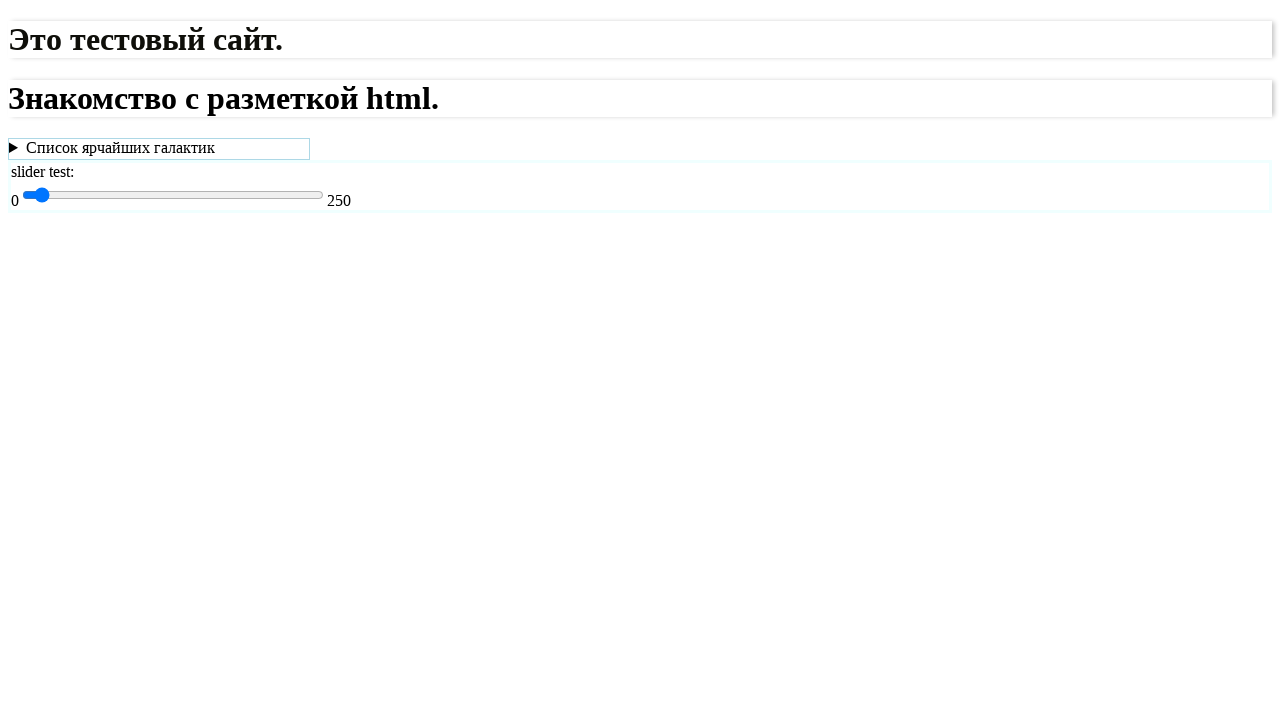

Clicked on 'New customer' link at (109, 238) on text=New customer
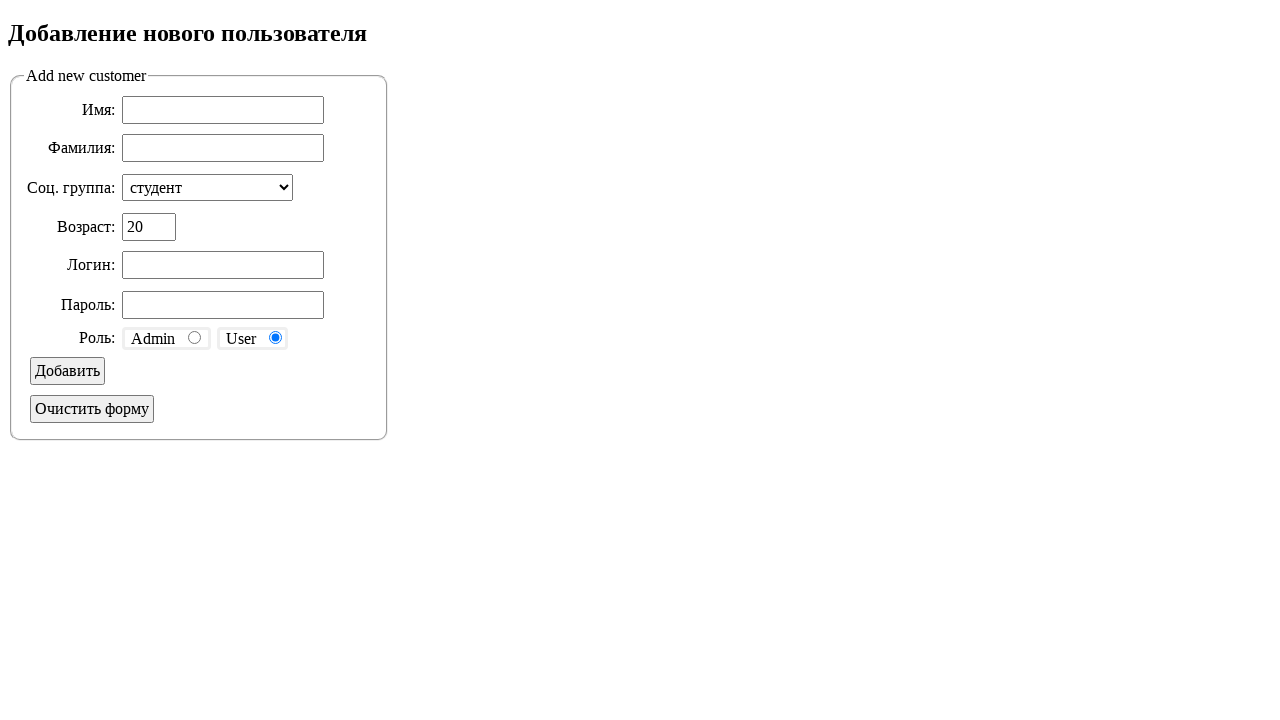

Clicked reset button to clear the form at (92, 409) on input[name='reset']
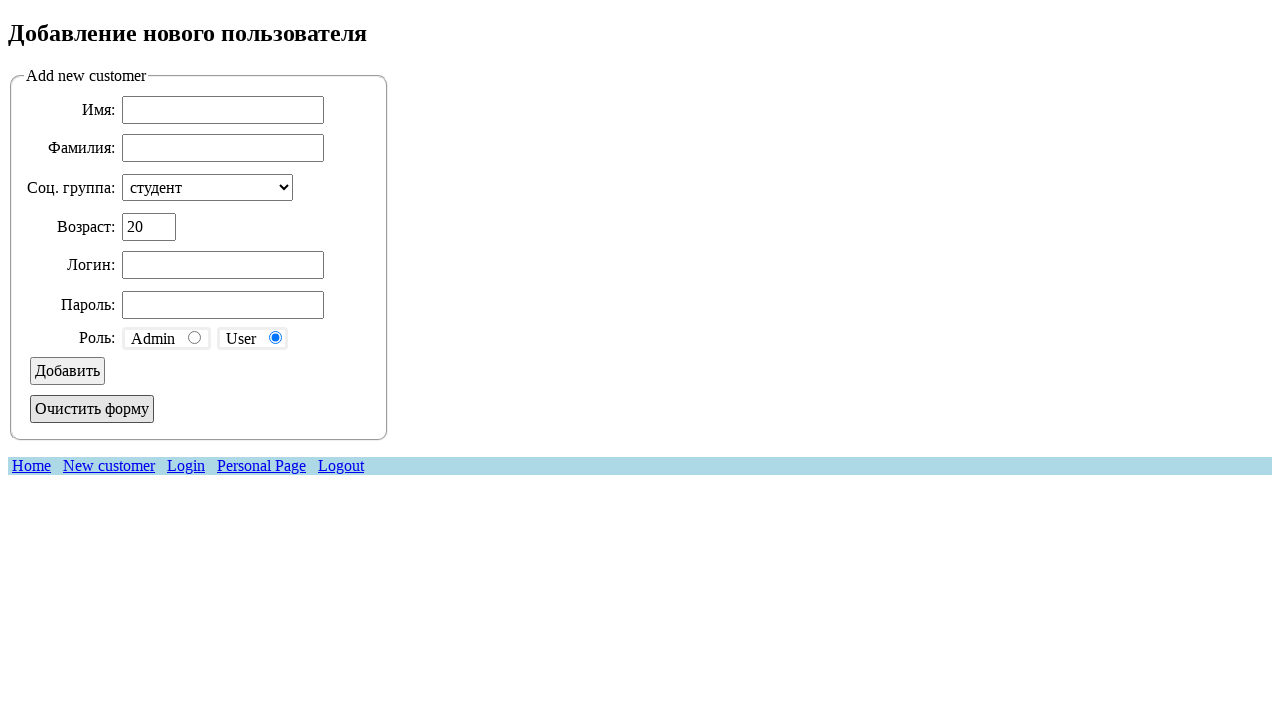

Filled in customer name as 'John' on input#name
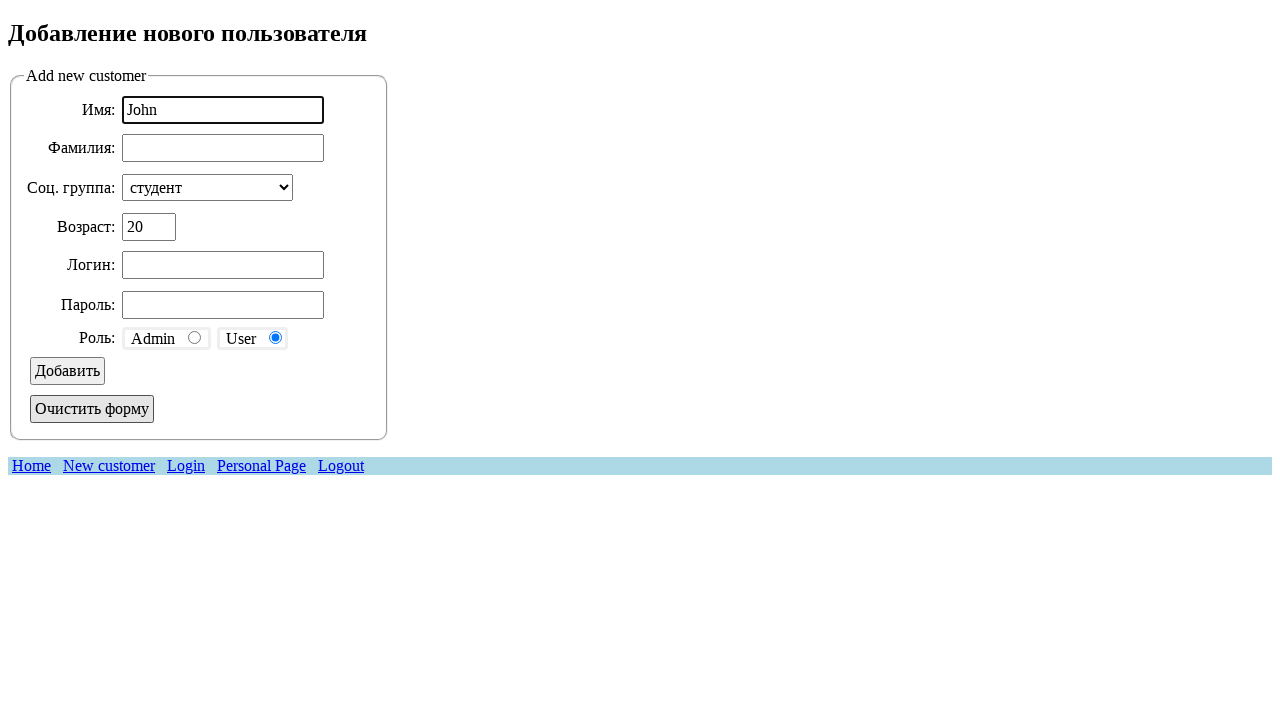

Filled in customer surname as 'Smith' on input#sname
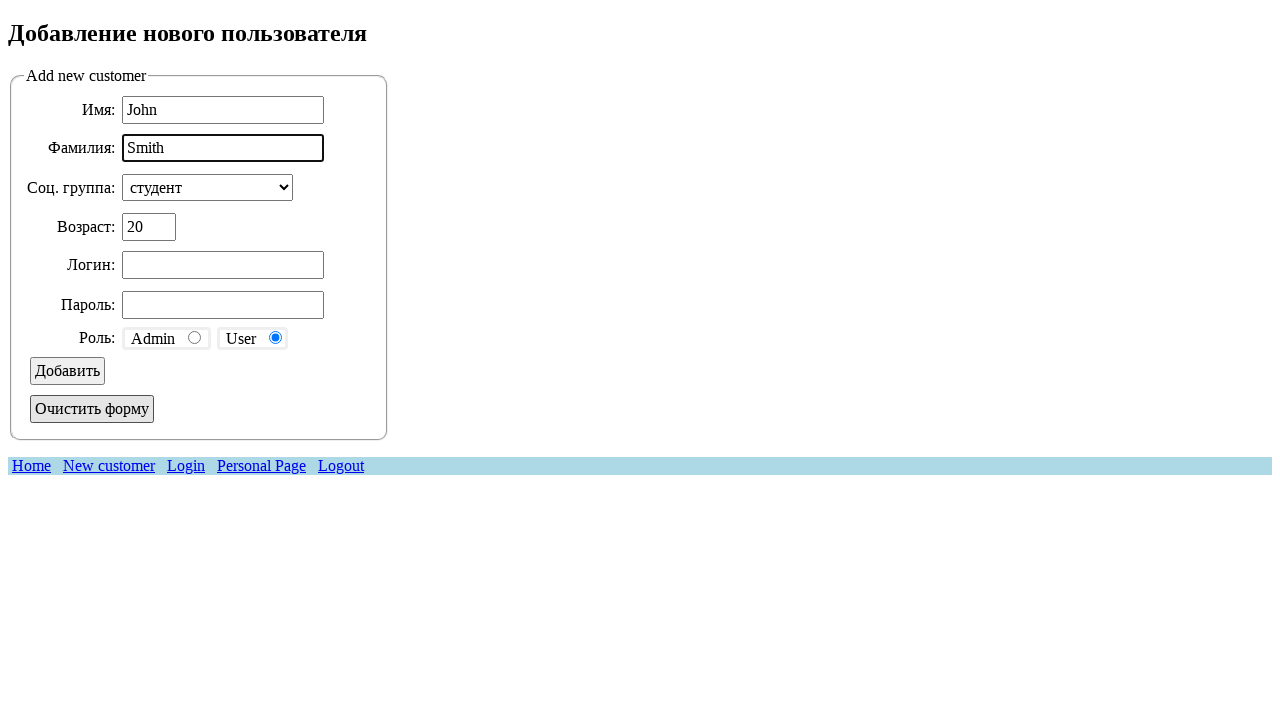

Filled in login as 'johnsmith2024' on input#login
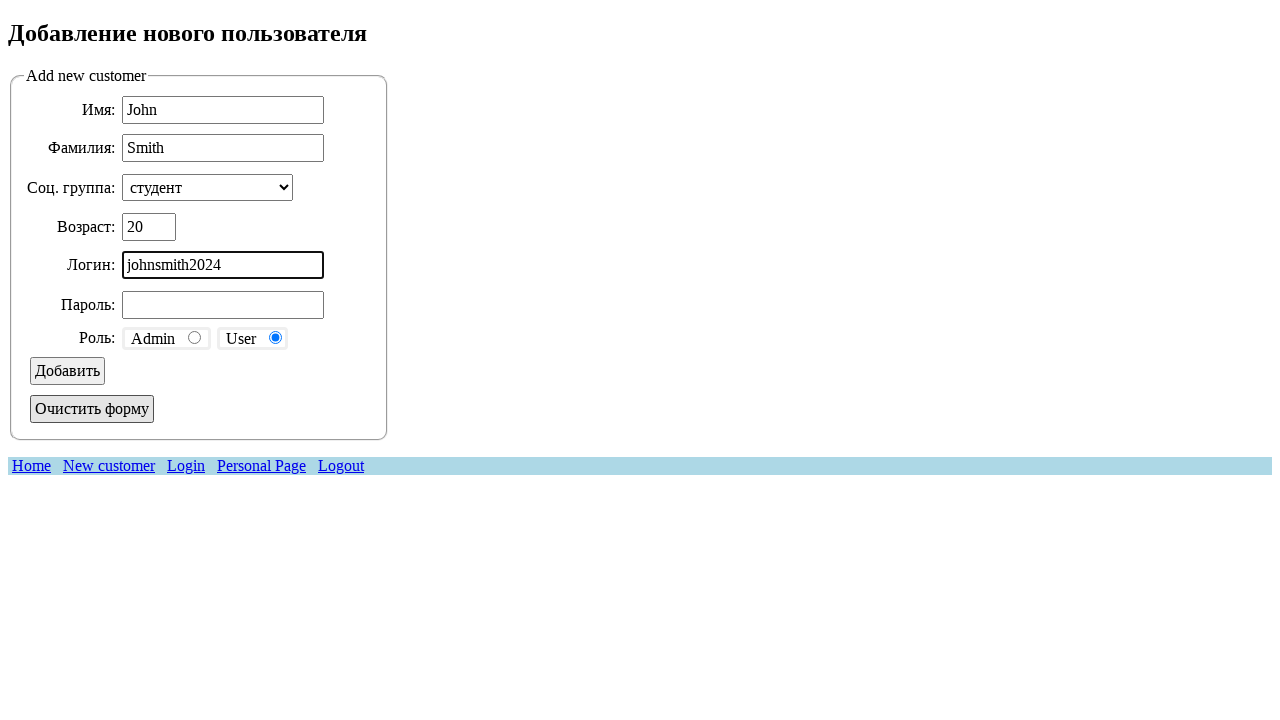

Filled in password as 'SecurePass99!' on input#pass
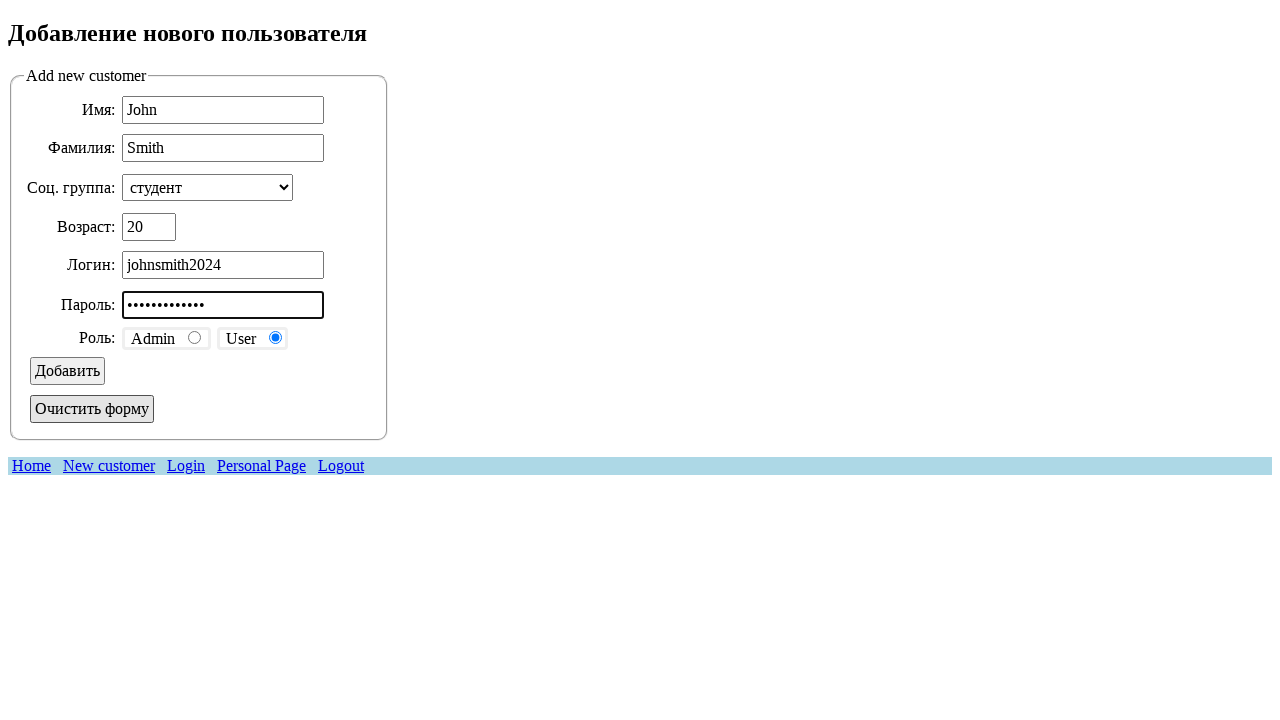

Clicked submit button to register the new customer at (68, 371) on input[name='submit']
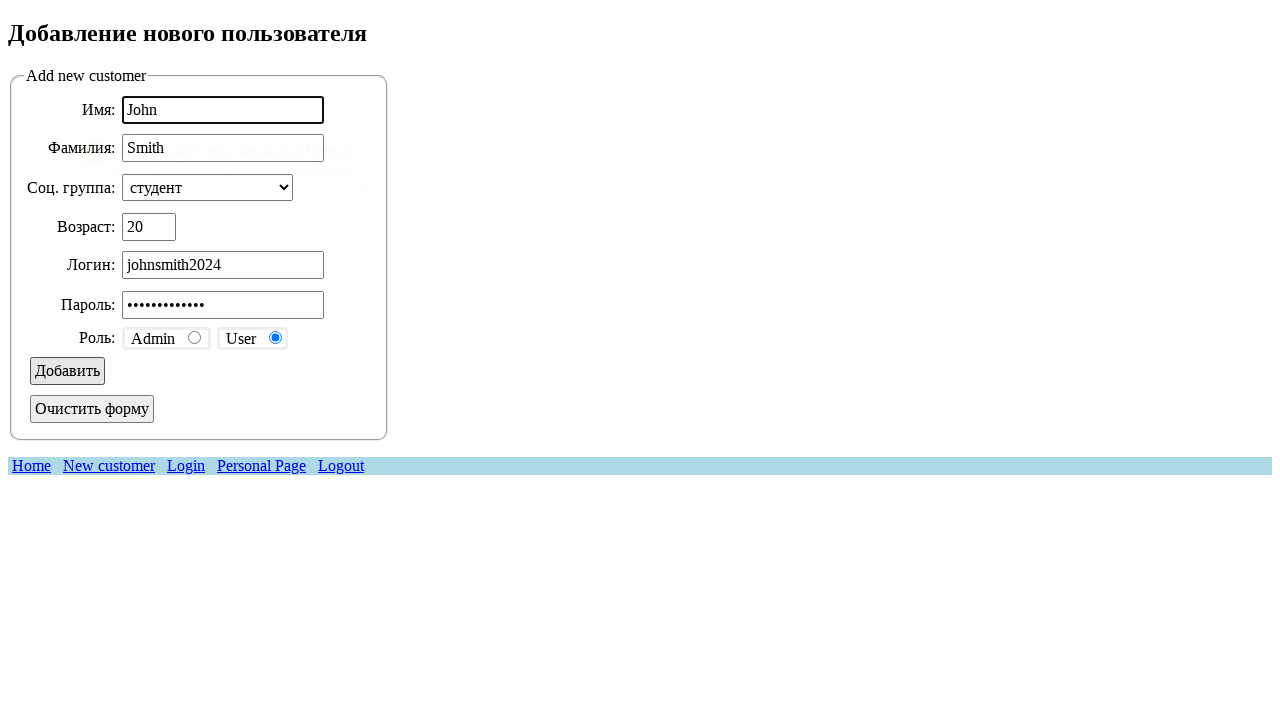

Set up dialog handler to accept alerts
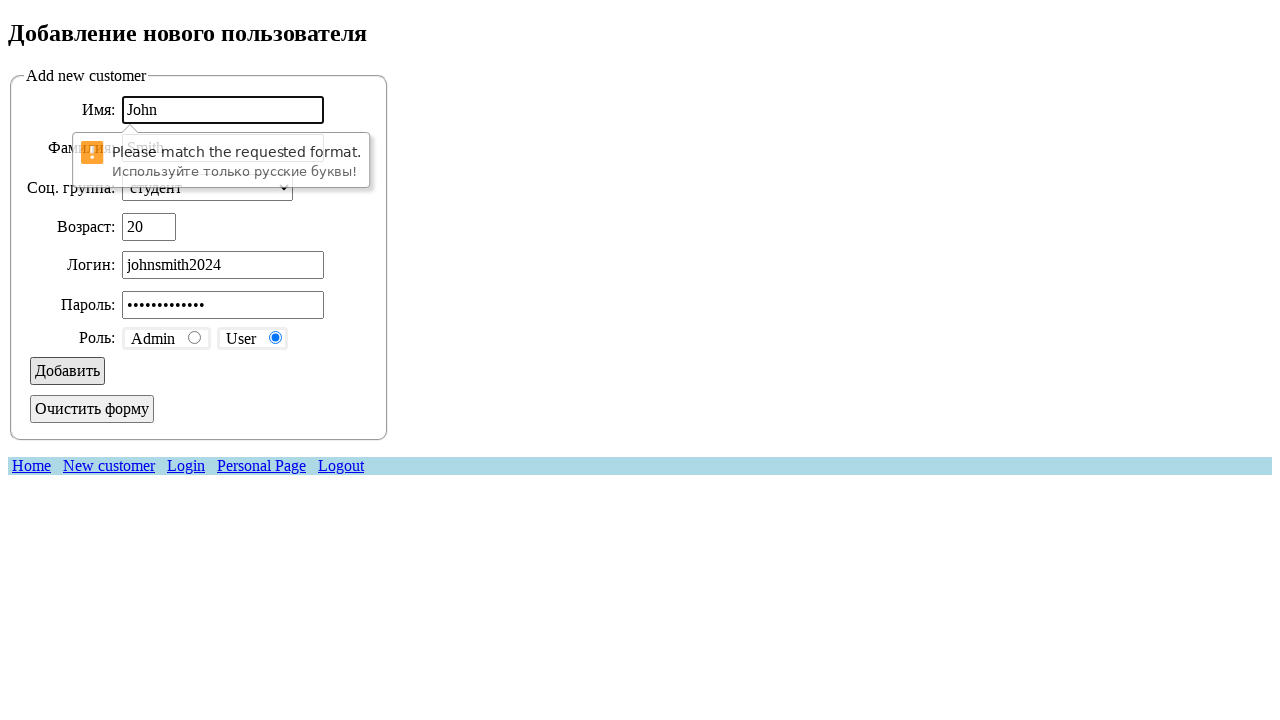

Waited for 1 second for page to process registration
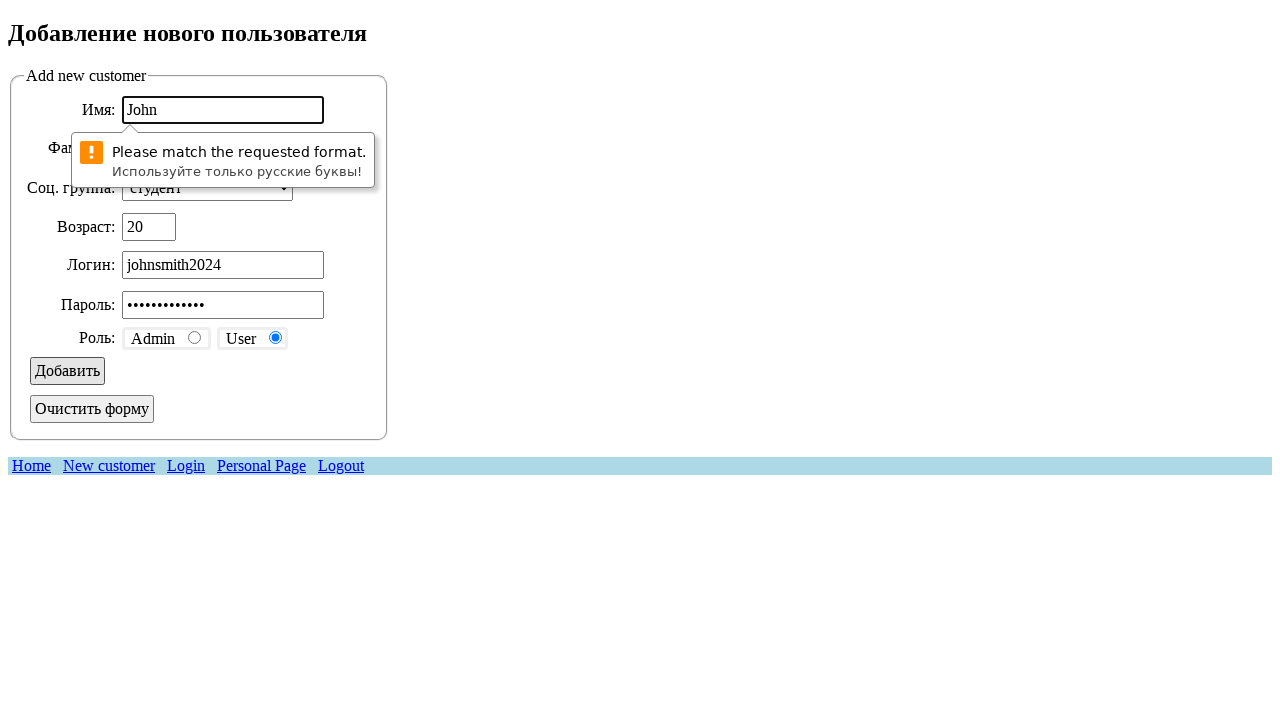

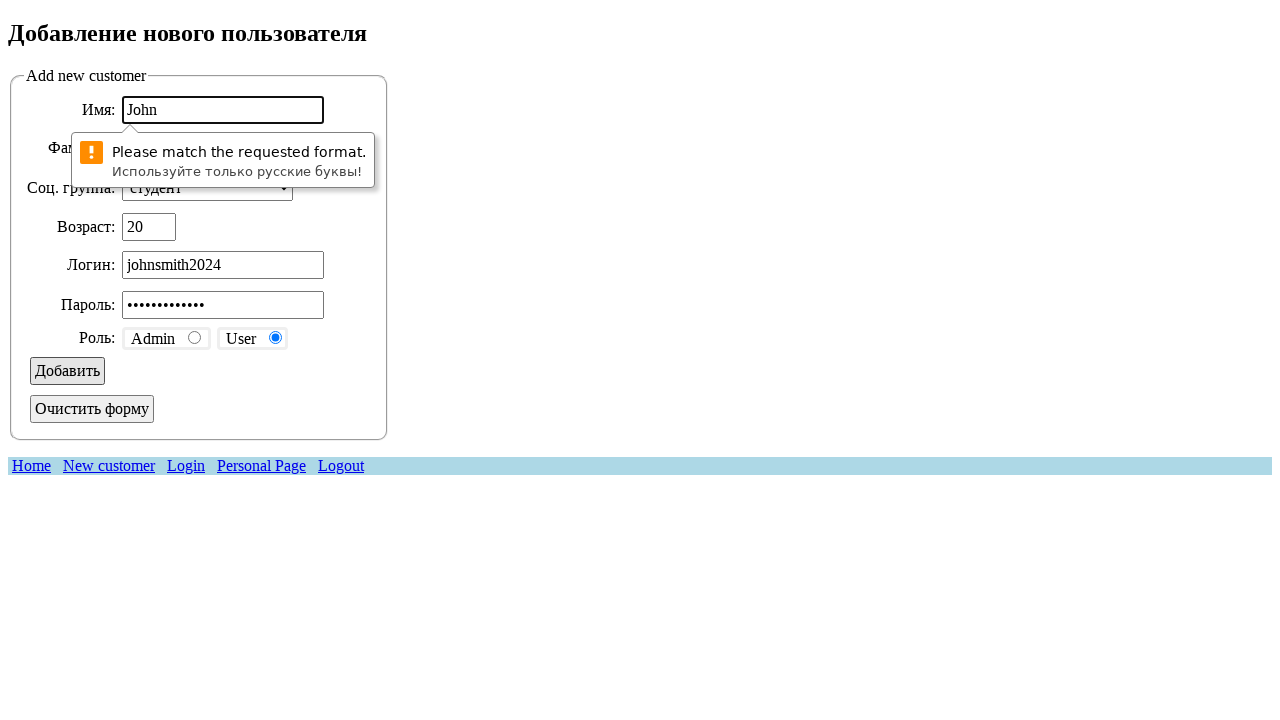